Adds products to cart and increases rissole quantity by clicking 10 times

Starting URL: https://shopcart-challenge.4all.com/

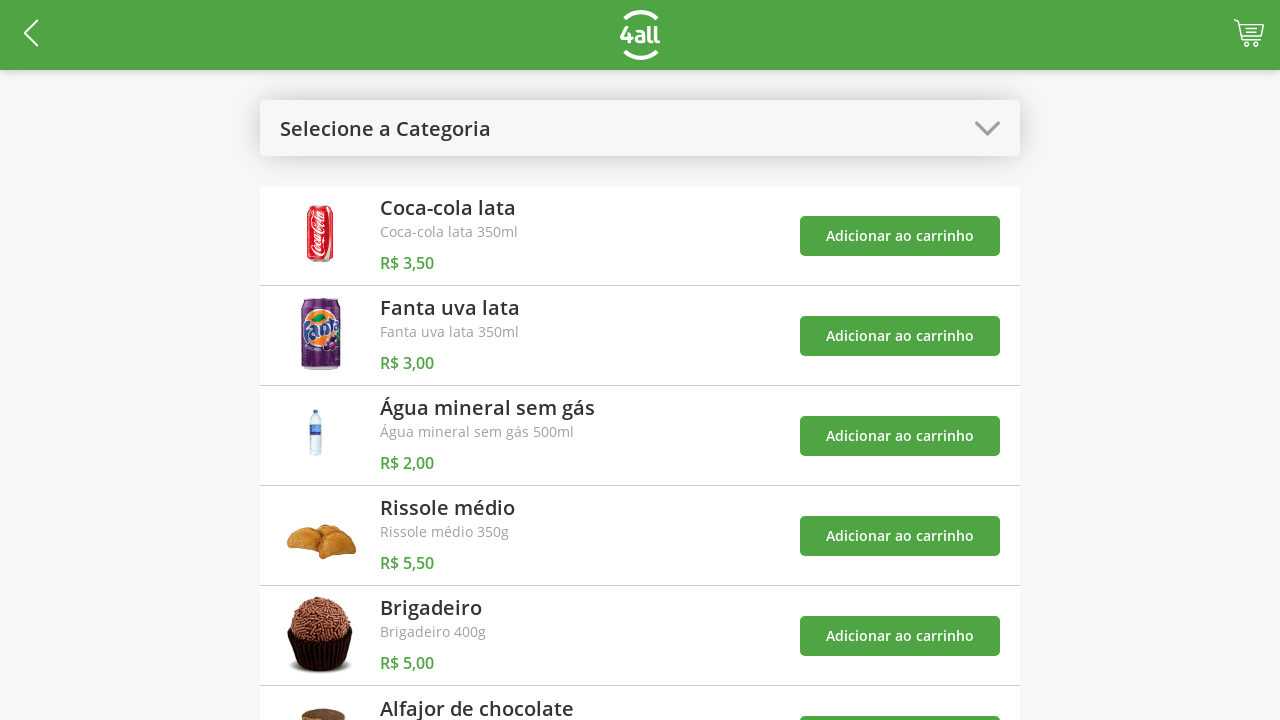

Clicked to open categories menu at (640, 128) on #open-categories-btn
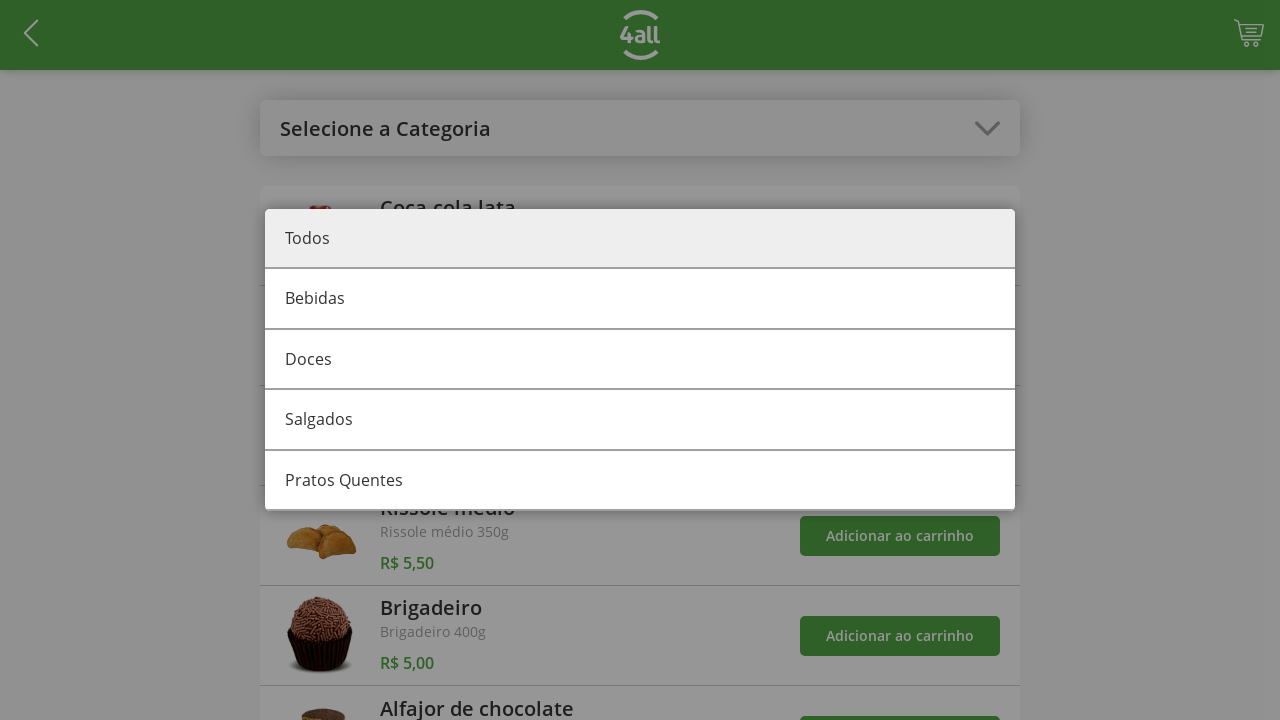

Selected beverages category at (640, 300) on #category-0
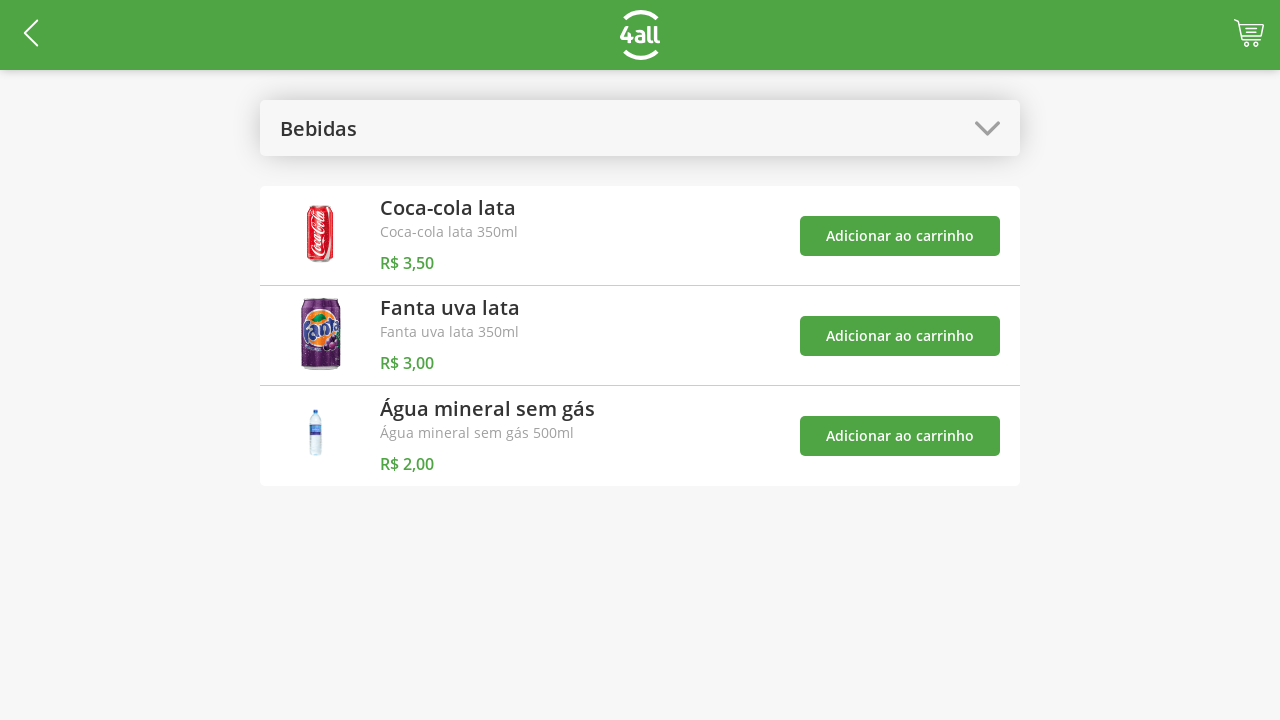

Added first product to cart at (900, 236) on #add-product-0-btn
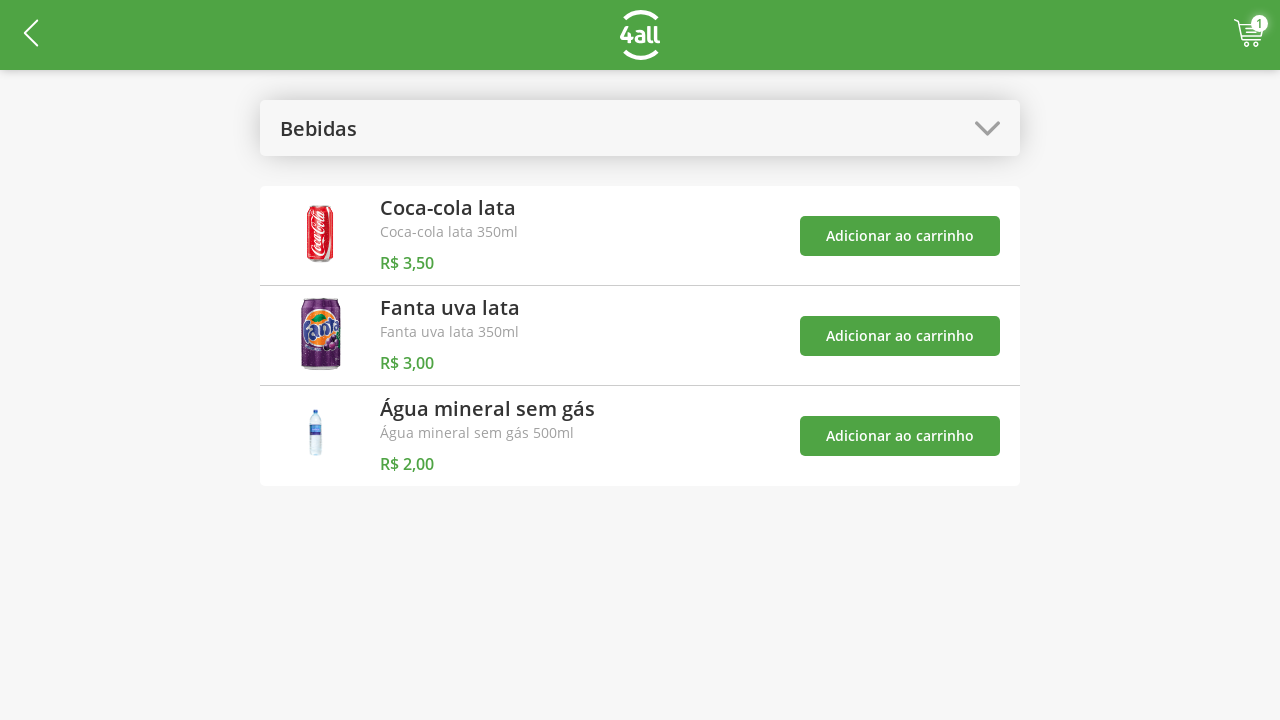

Added second product to cart at (900, 336) on #add-product-1-btn
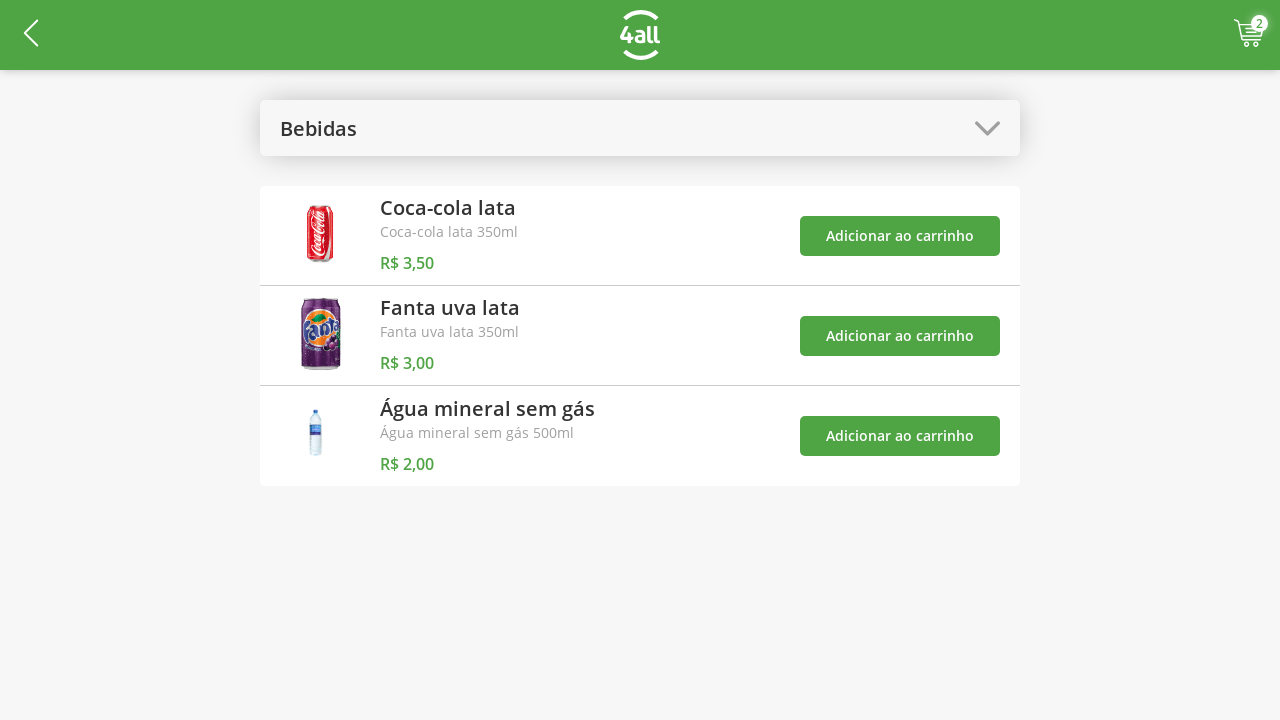

Added third product to cart at (900, 436) on #add-product-2-btn
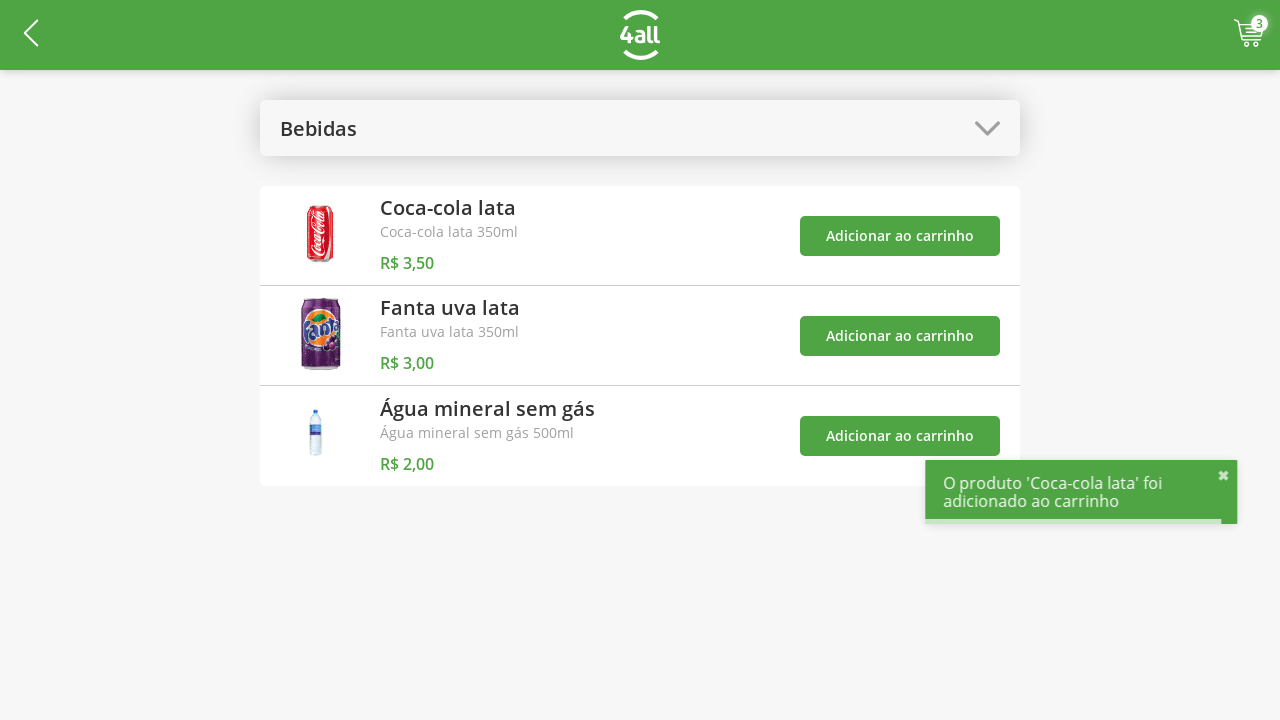

Clicked to open categories menu again at (640, 128) on #open-categories-btn
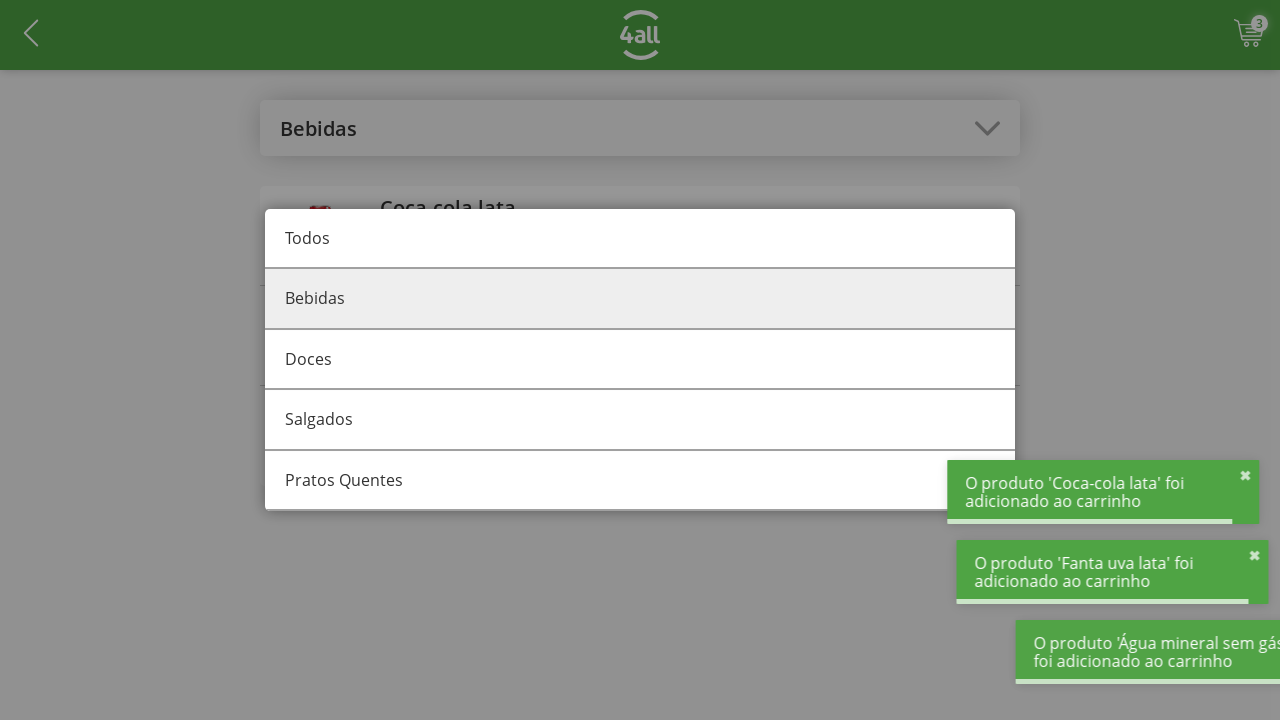

Selected all products category at (640, 239) on #category-all
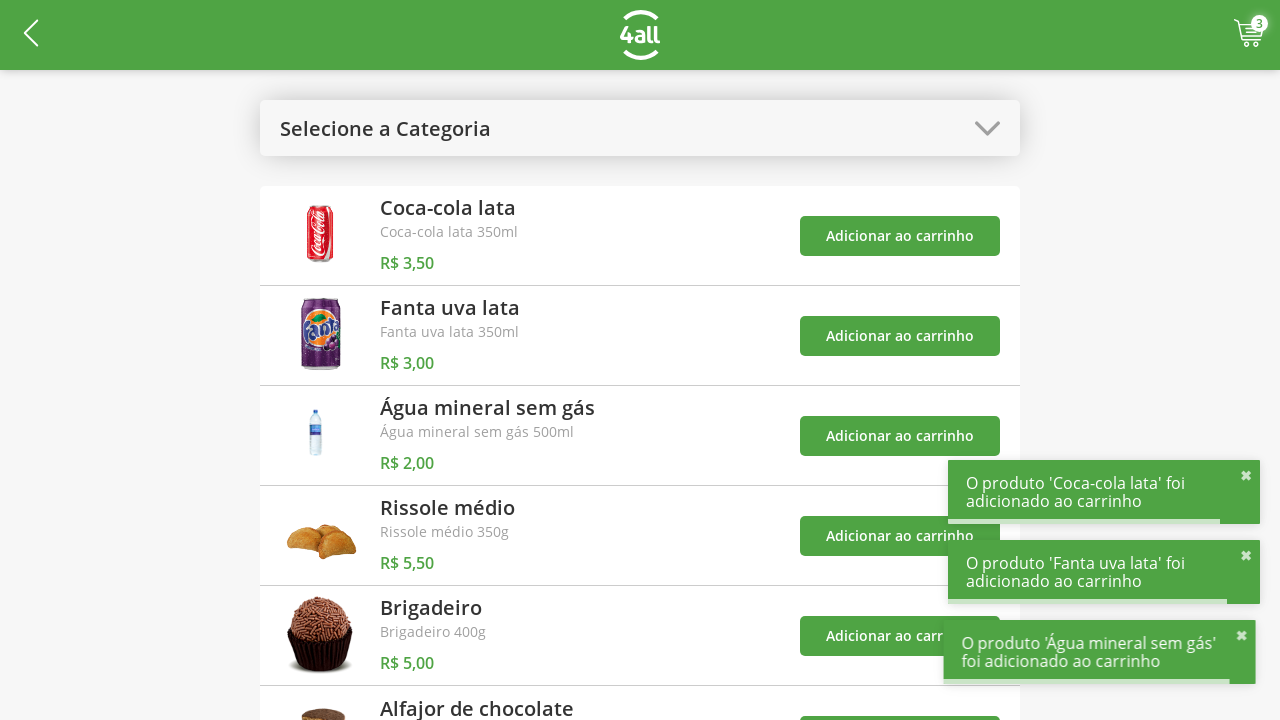

Added rissole product to cart at (900, 536) on #add-product-3-btn
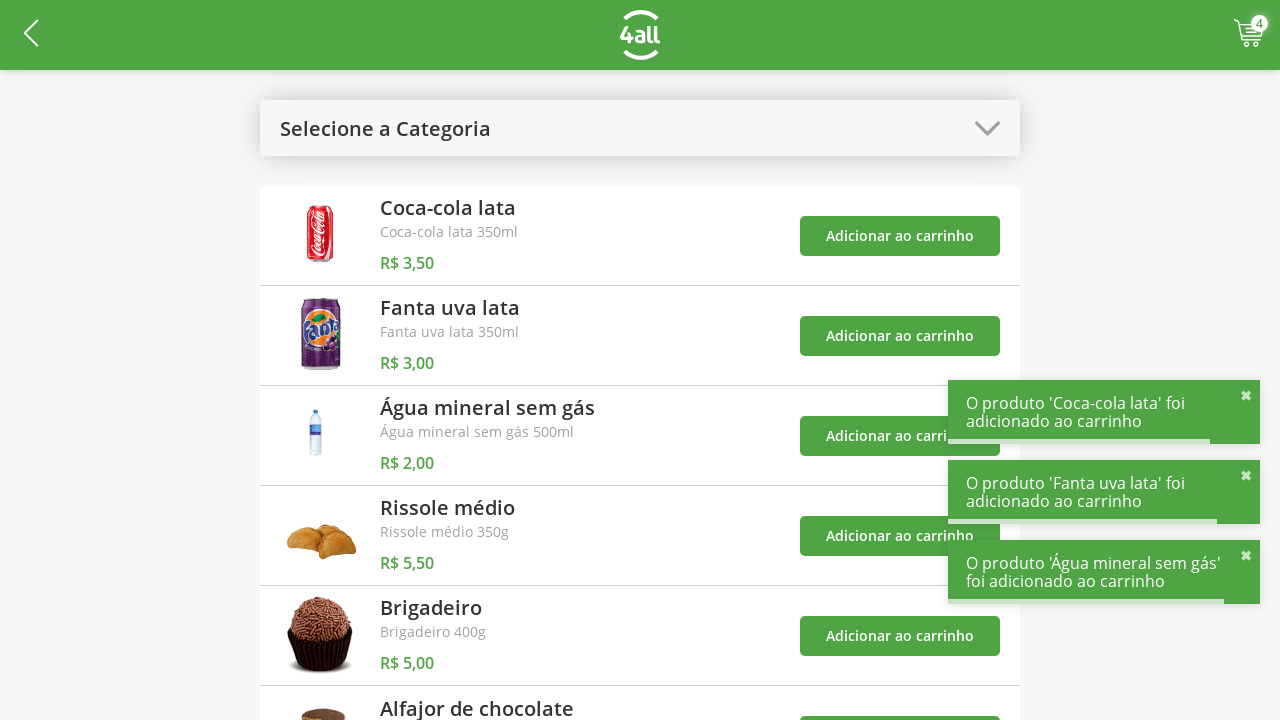

Opened shopping cart at (1249, 35) on #cart-btn
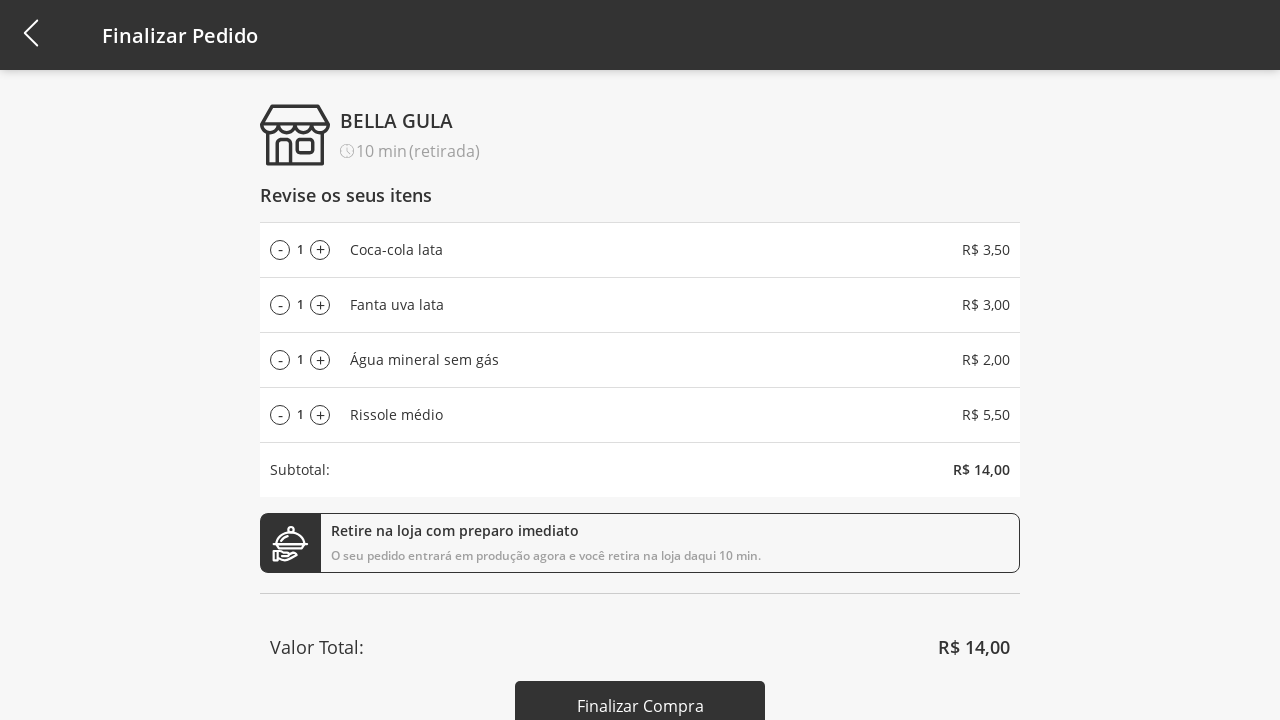

Increased rissole quantity (click 1 of 10) at (320, 415) on #add-product-3-qtd
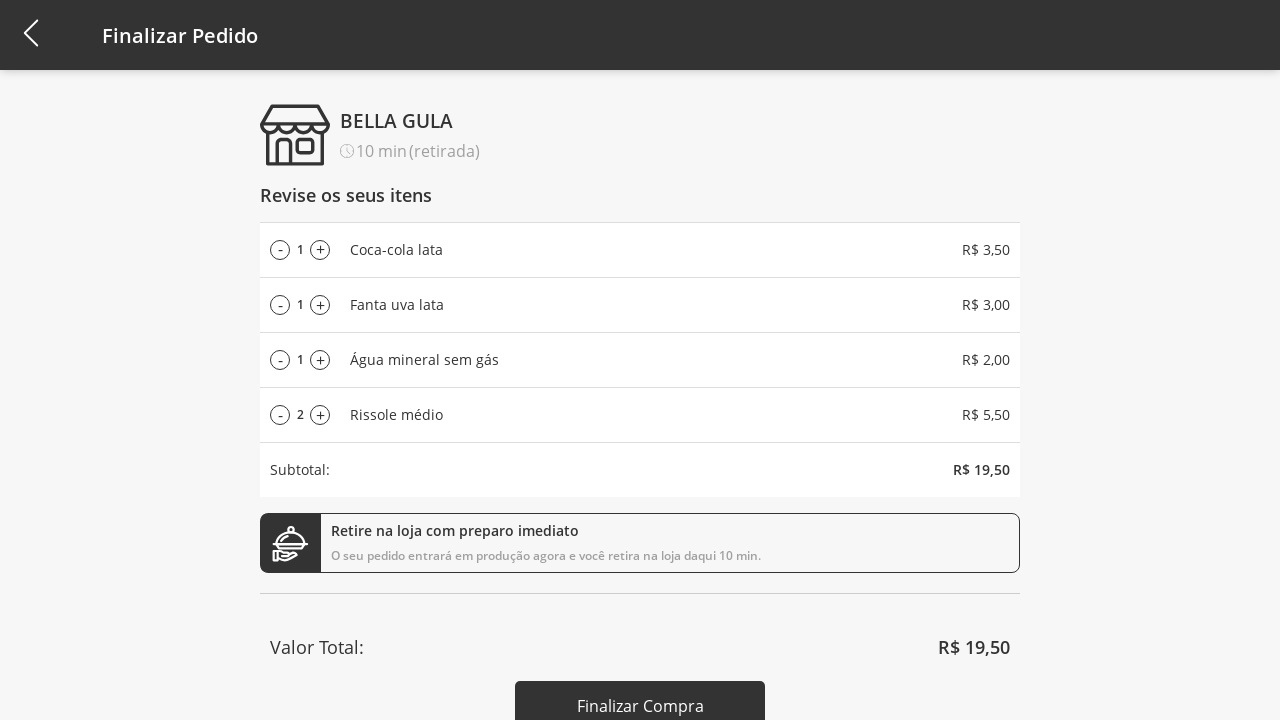

Increased rissole quantity (click 2 of 10) at (320, 415) on #add-product-3-qtd
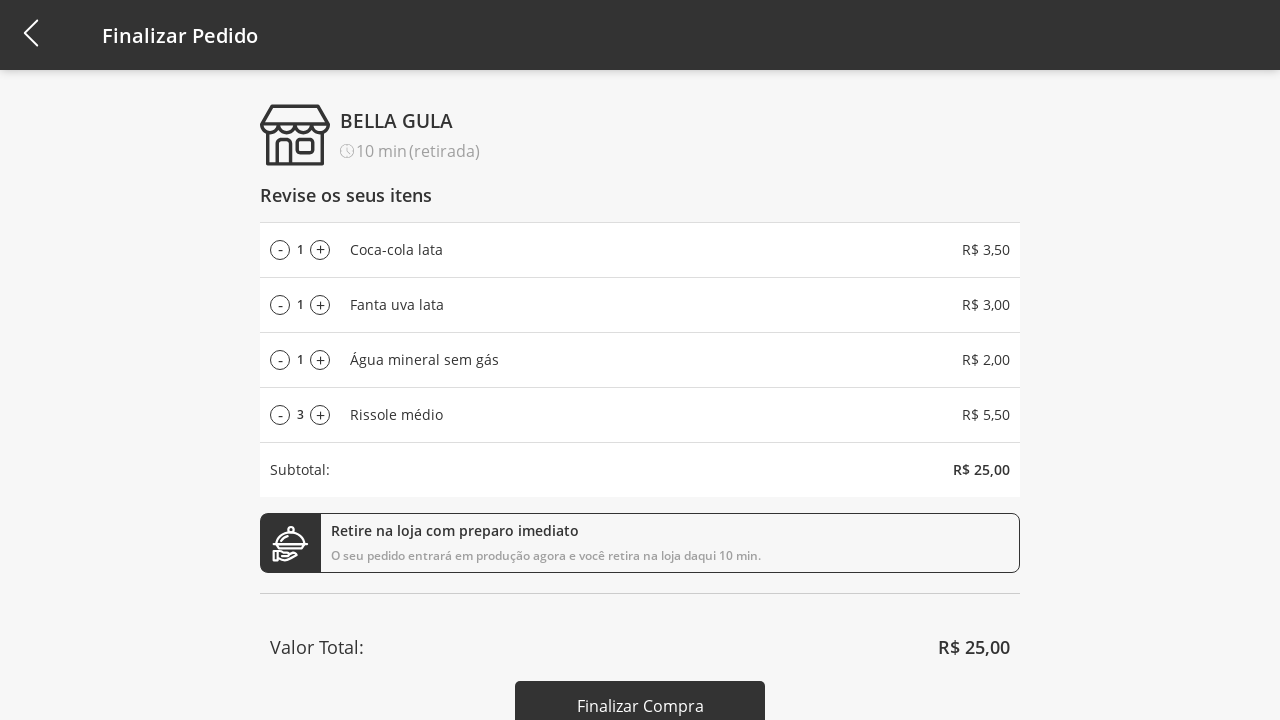

Increased rissole quantity (click 3 of 10) at (320, 415) on #add-product-3-qtd
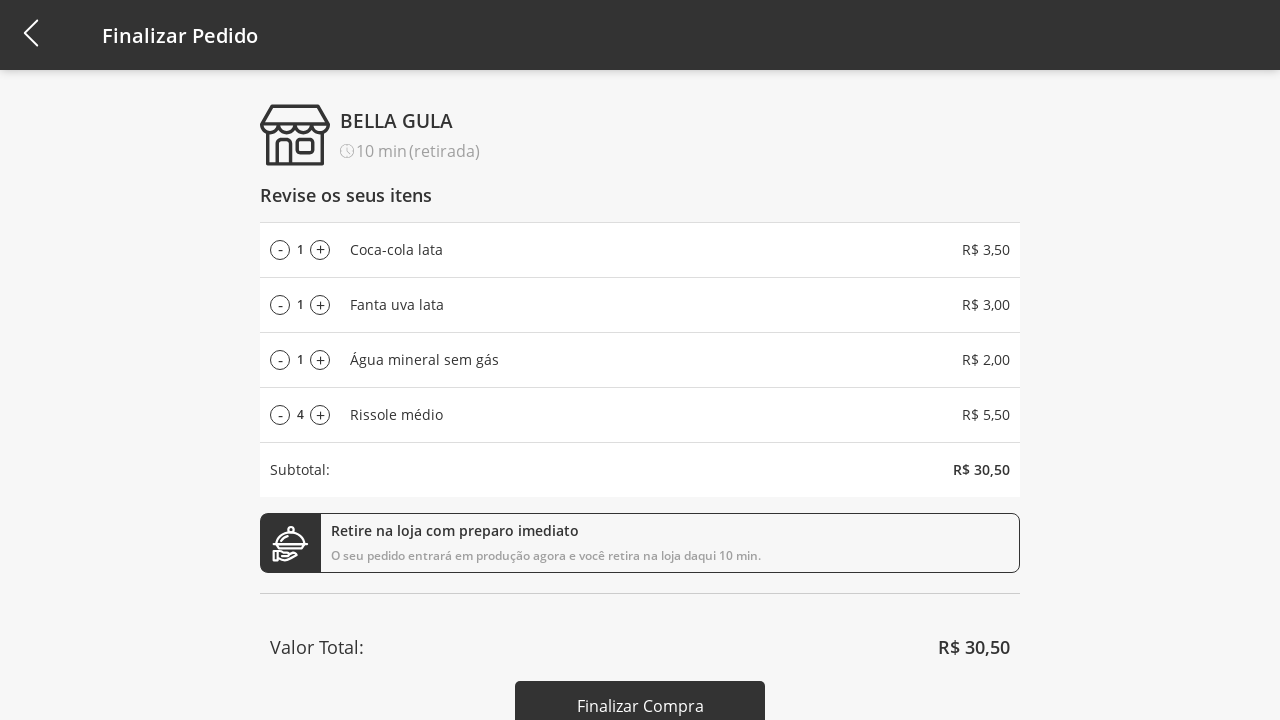

Increased rissole quantity (click 4 of 10) at (320, 415) on #add-product-3-qtd
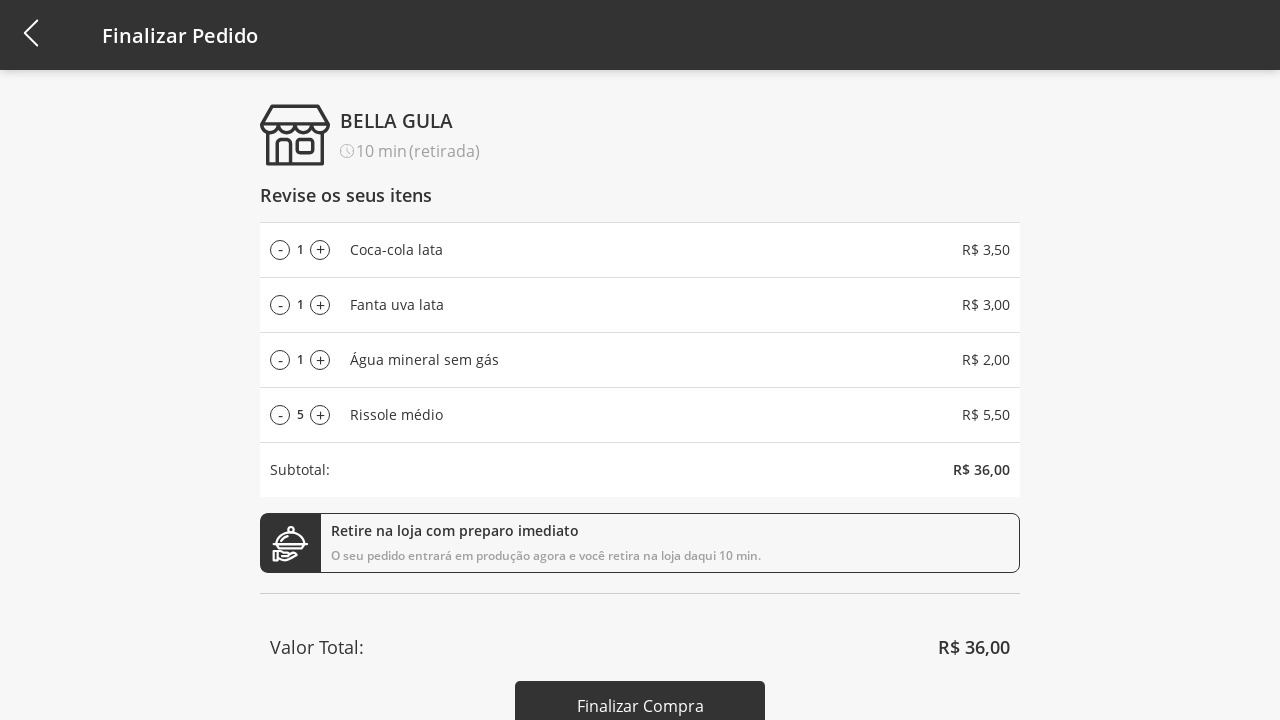

Increased rissole quantity (click 5 of 10) at (320, 415) on #add-product-3-qtd
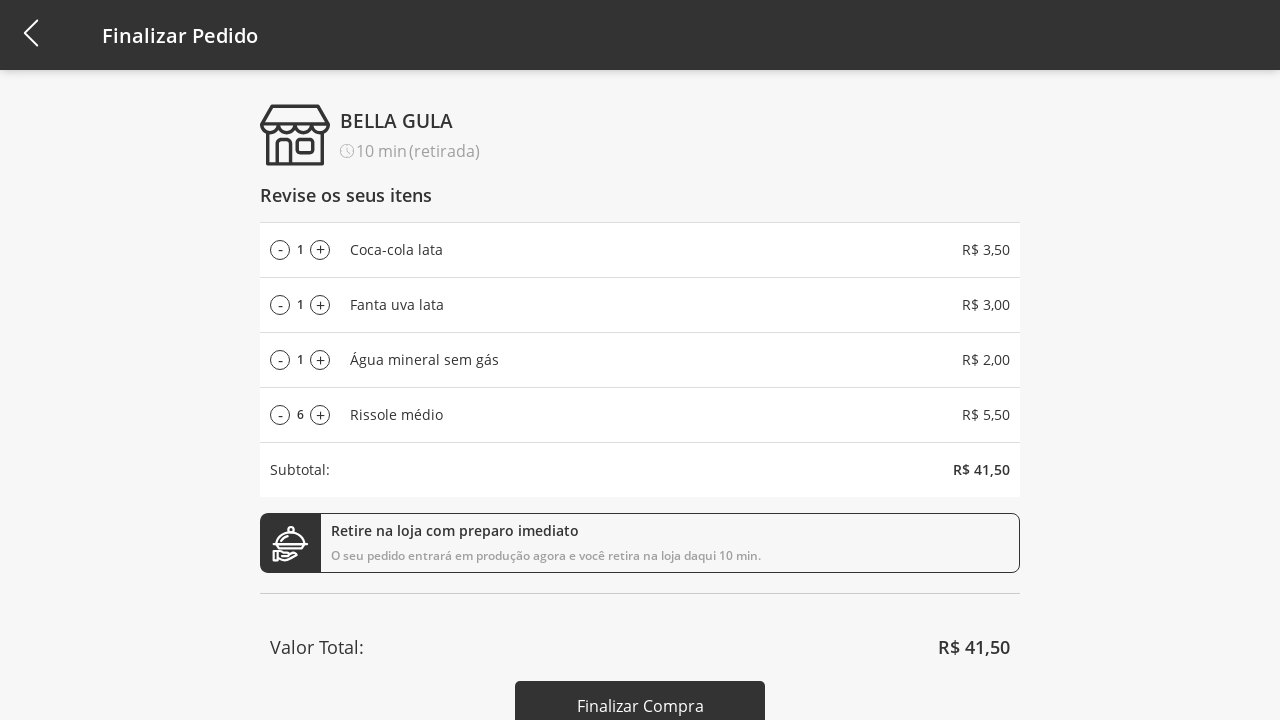

Increased rissole quantity (click 6 of 10) at (320, 415) on #add-product-3-qtd
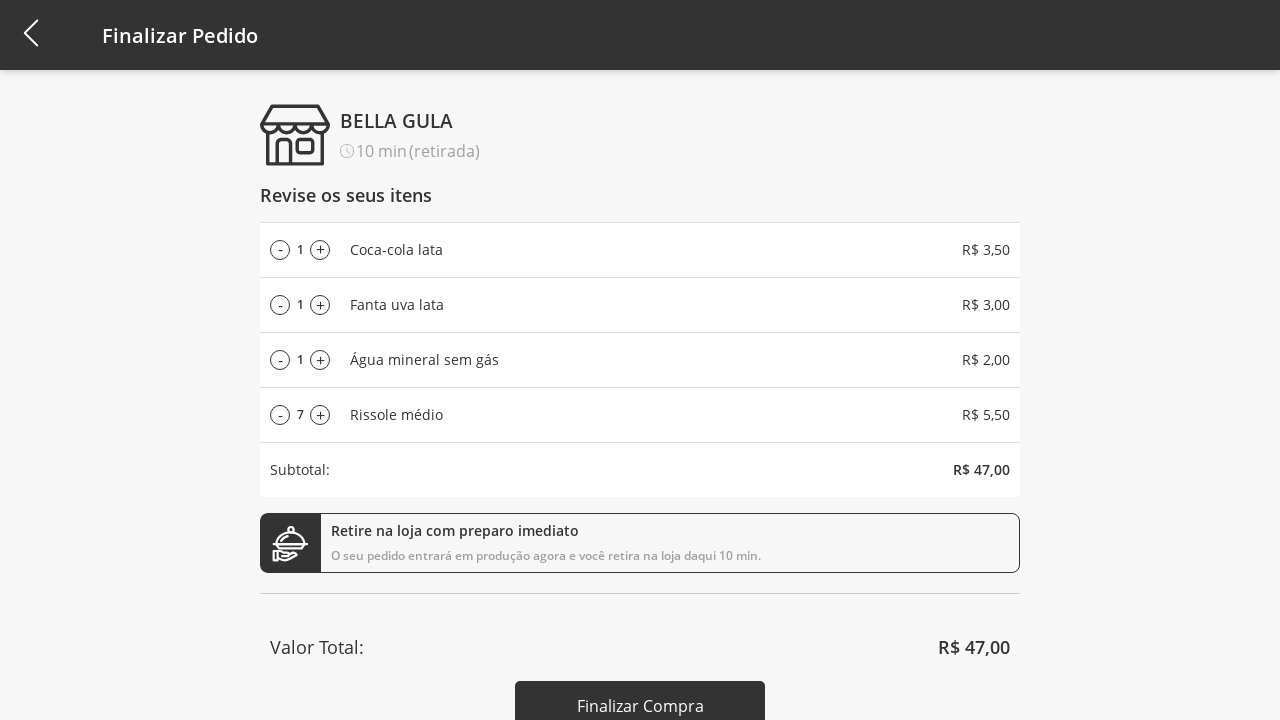

Increased rissole quantity (click 7 of 10) at (320, 415) on #add-product-3-qtd
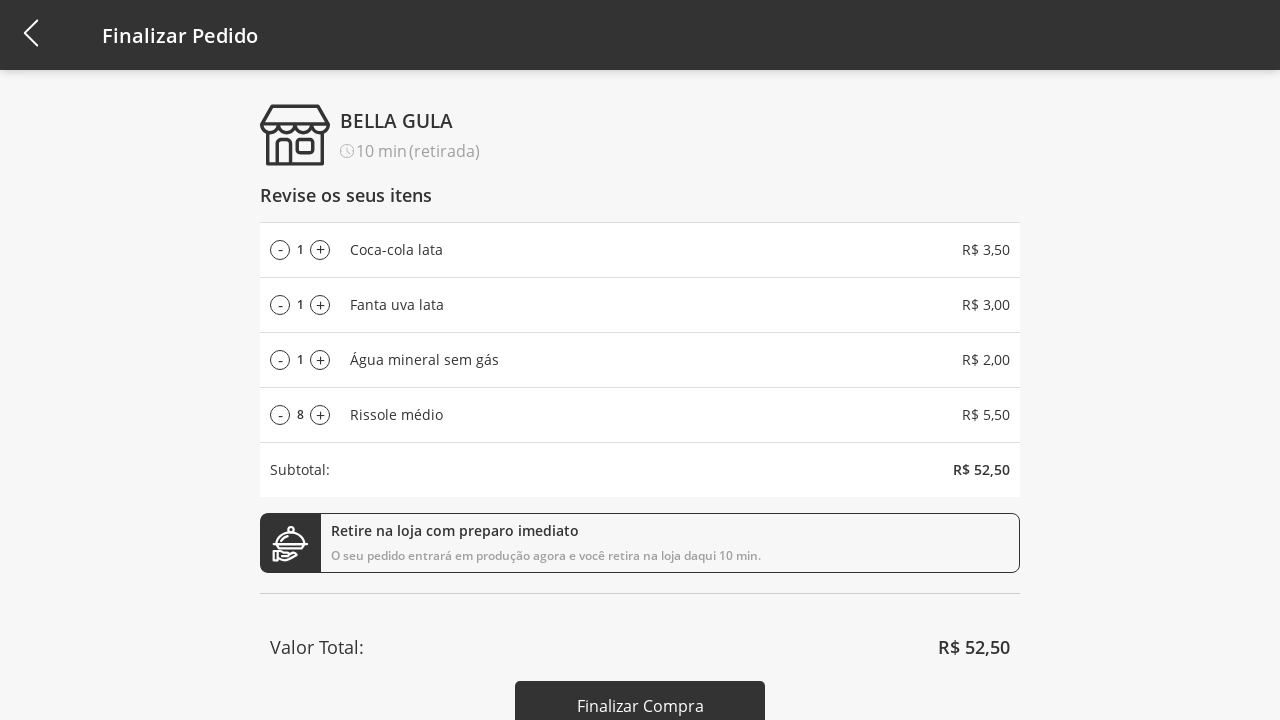

Increased rissole quantity (click 8 of 10) at (320, 415) on #add-product-3-qtd
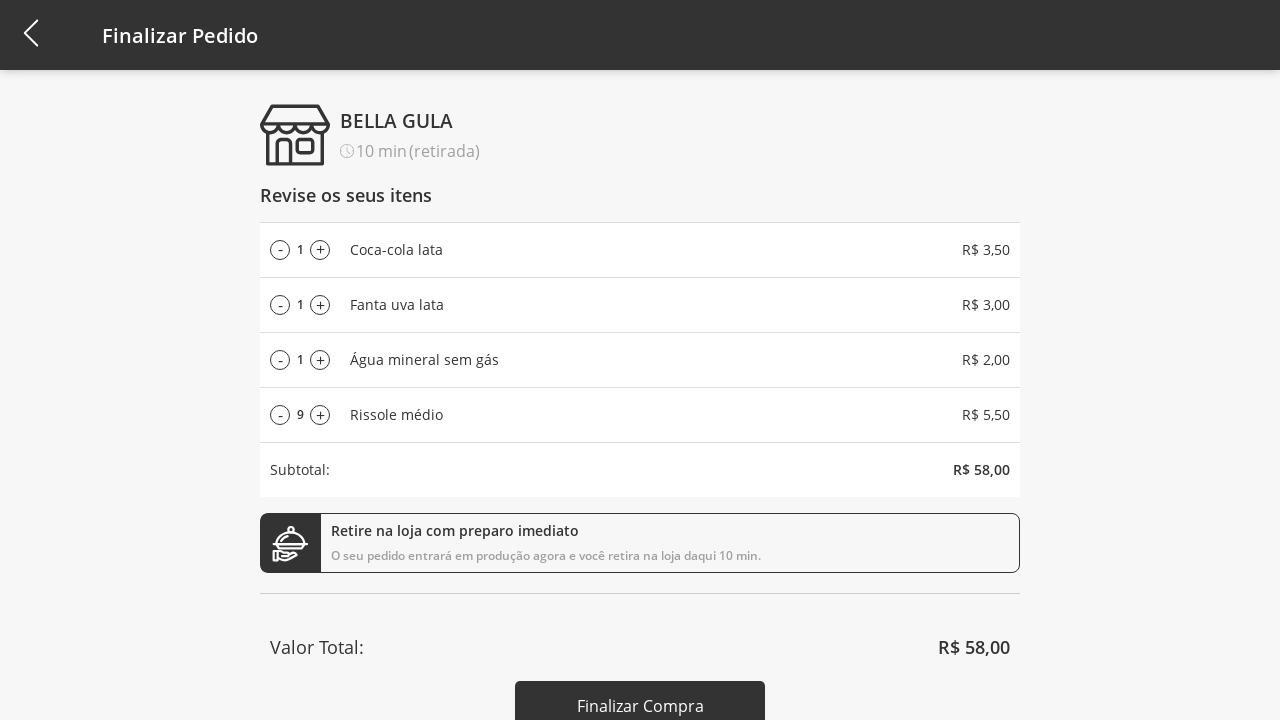

Increased rissole quantity (click 9 of 10) at (320, 415) on #add-product-3-qtd
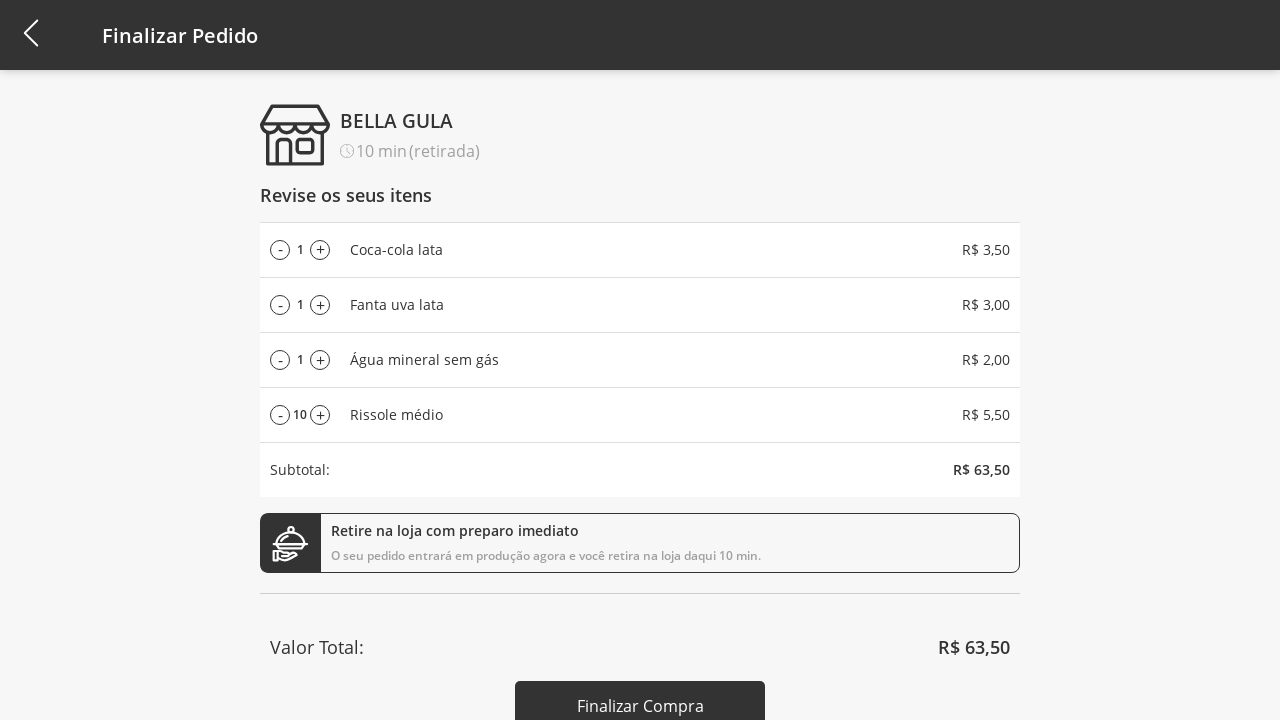

Increased rissole quantity (click 10 of 10) at (320, 415) on #add-product-3-qtd
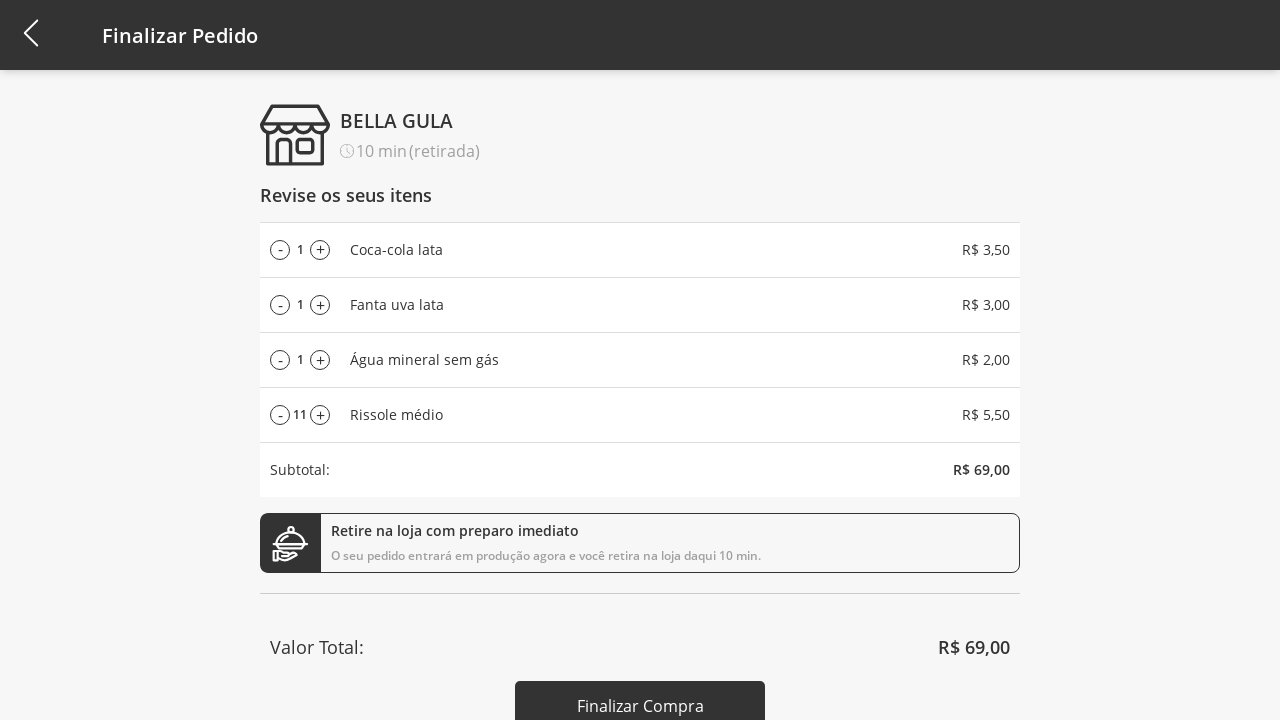

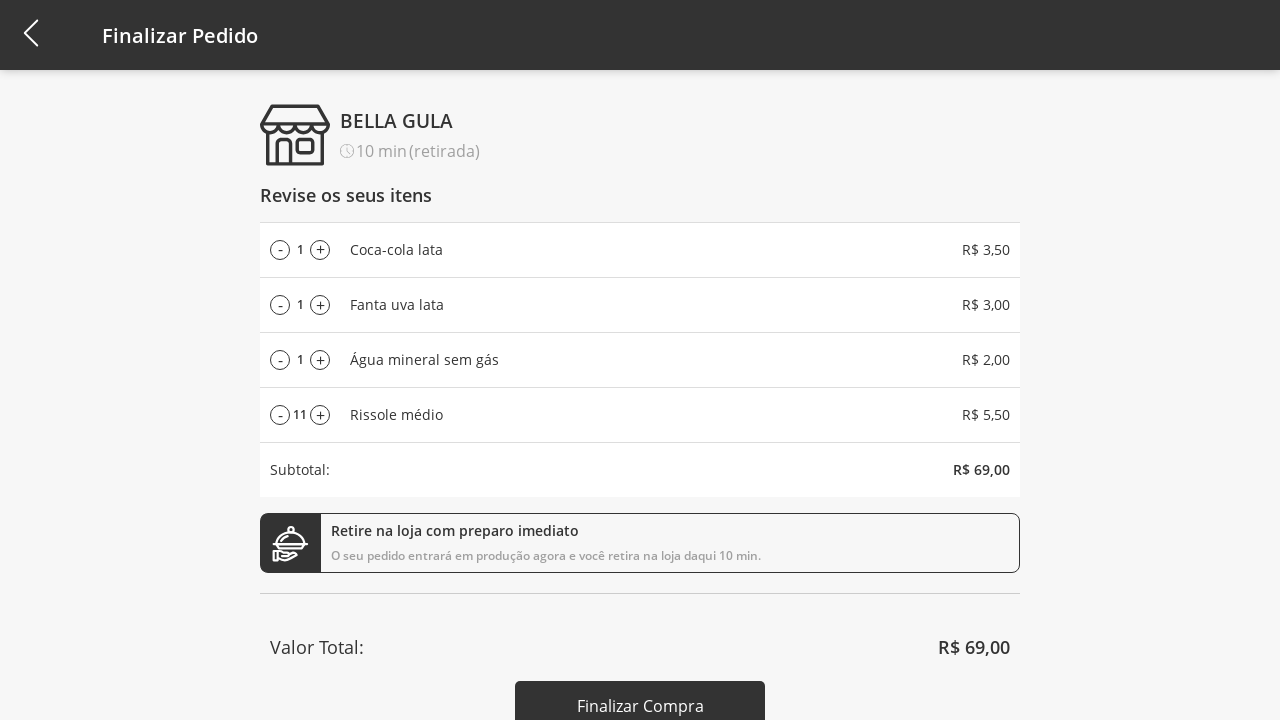